Tests registration form by filling in first name, email, and last name fields, then submitting and verifying success message

Starting URL: http://suninjuly.github.io/registration1.html

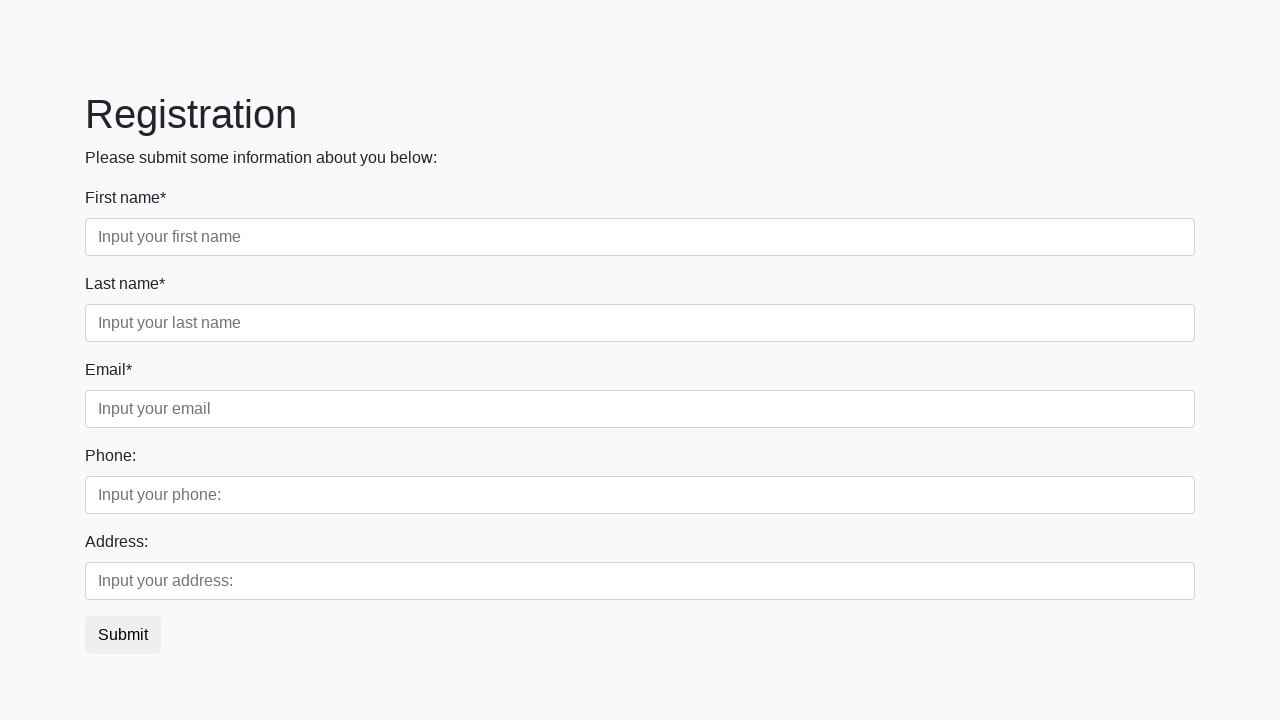

Filled in first name field with 'John' on [placeholder='Input your first name']
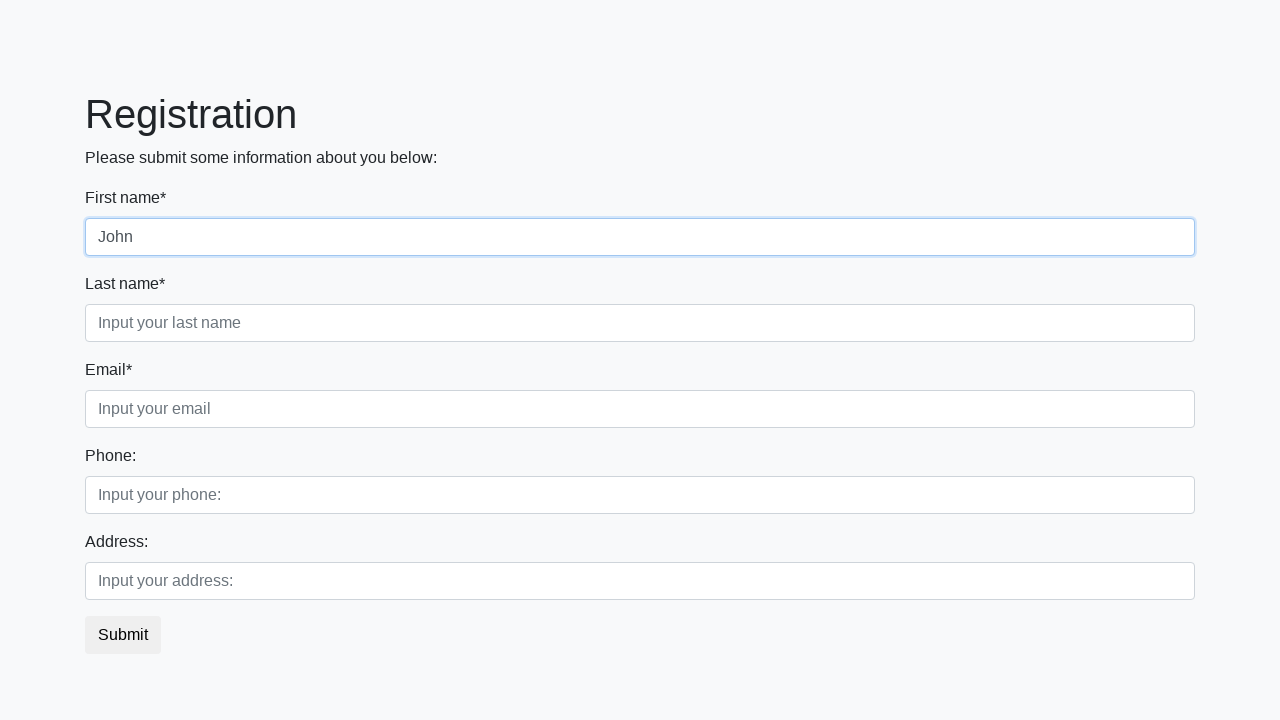

Filled in email field with 'john.doe@example.com' on [placeholder='Input your email']
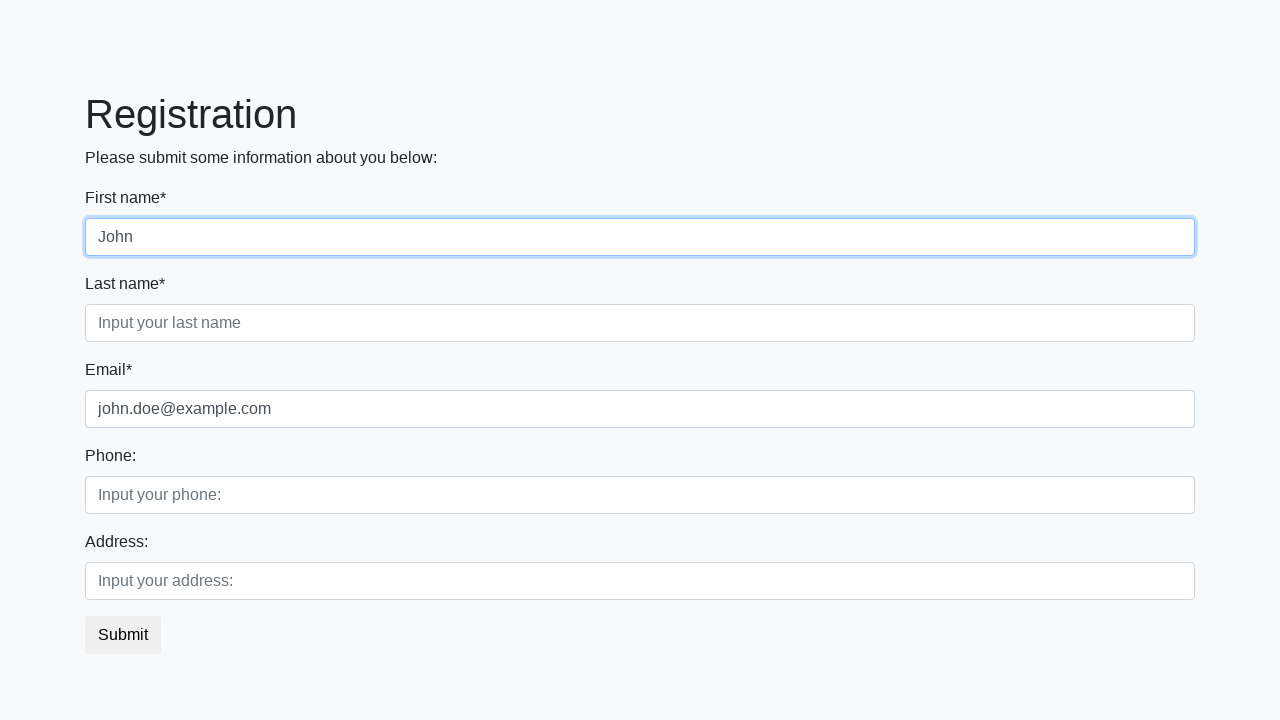

Filled in last name field with 'Doe' on [placeholder='Input your last name']
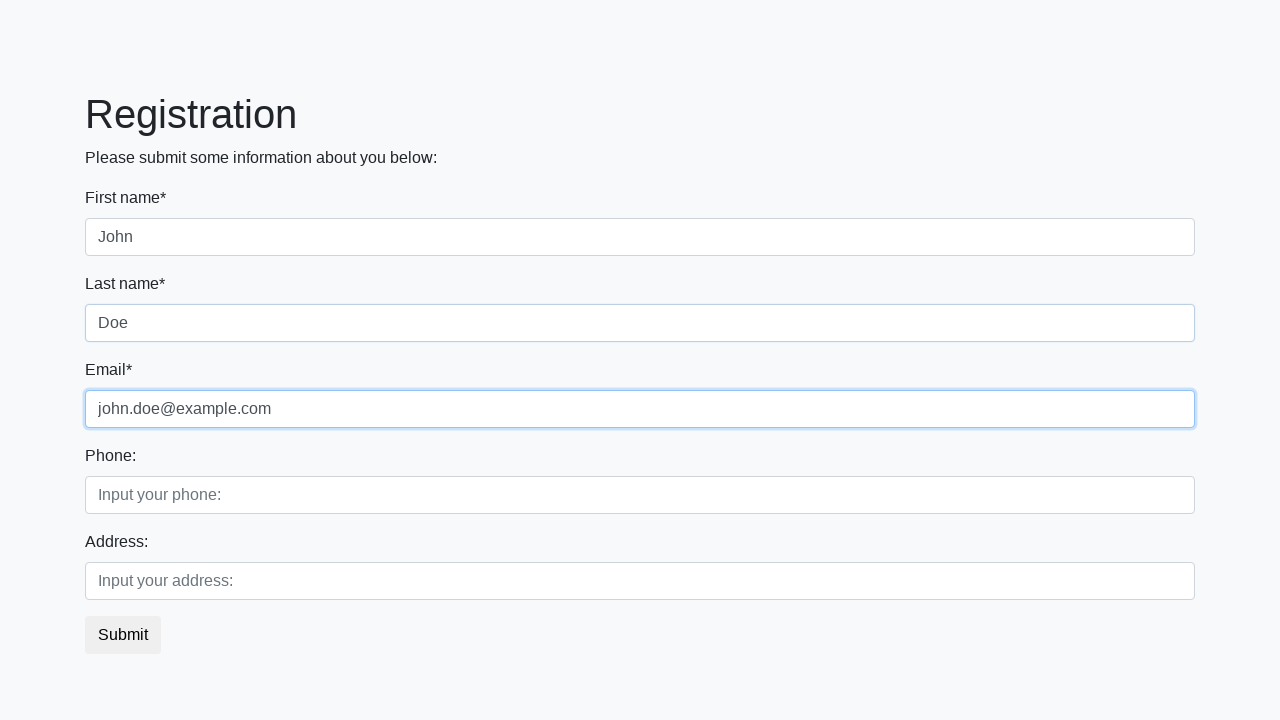

Clicked submit button to register at (123, 635) on button
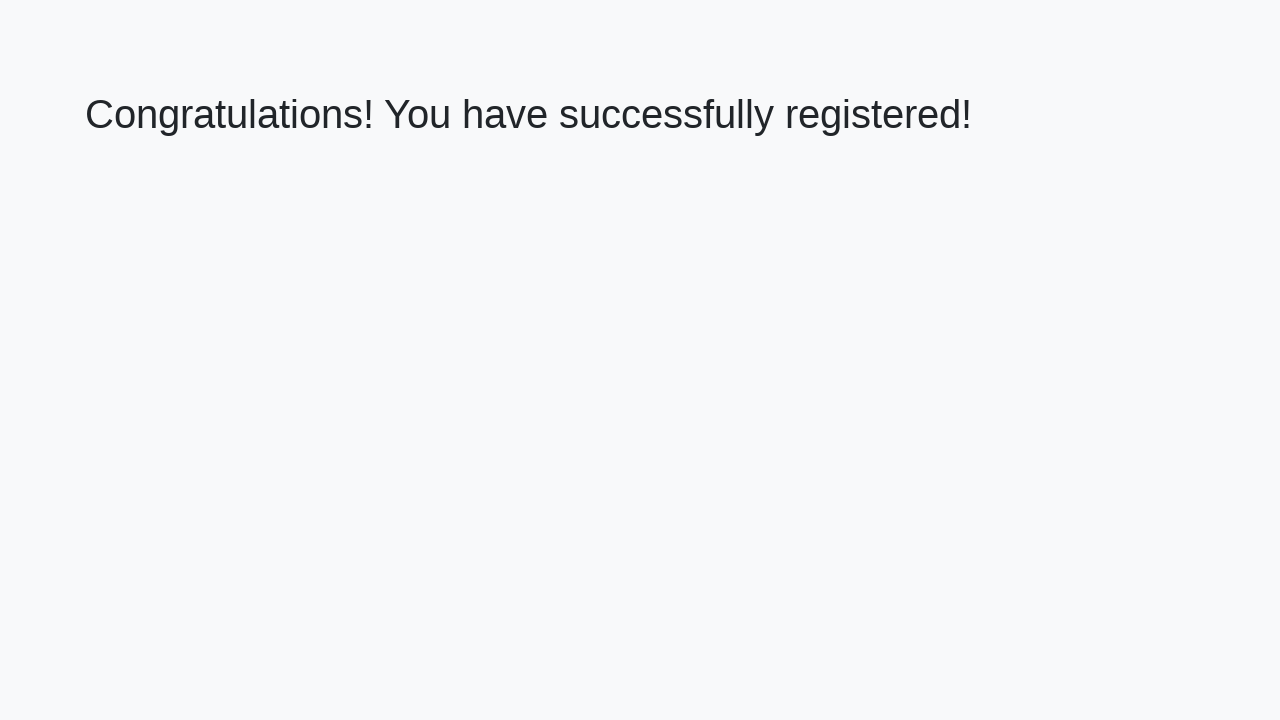

Success message appeared
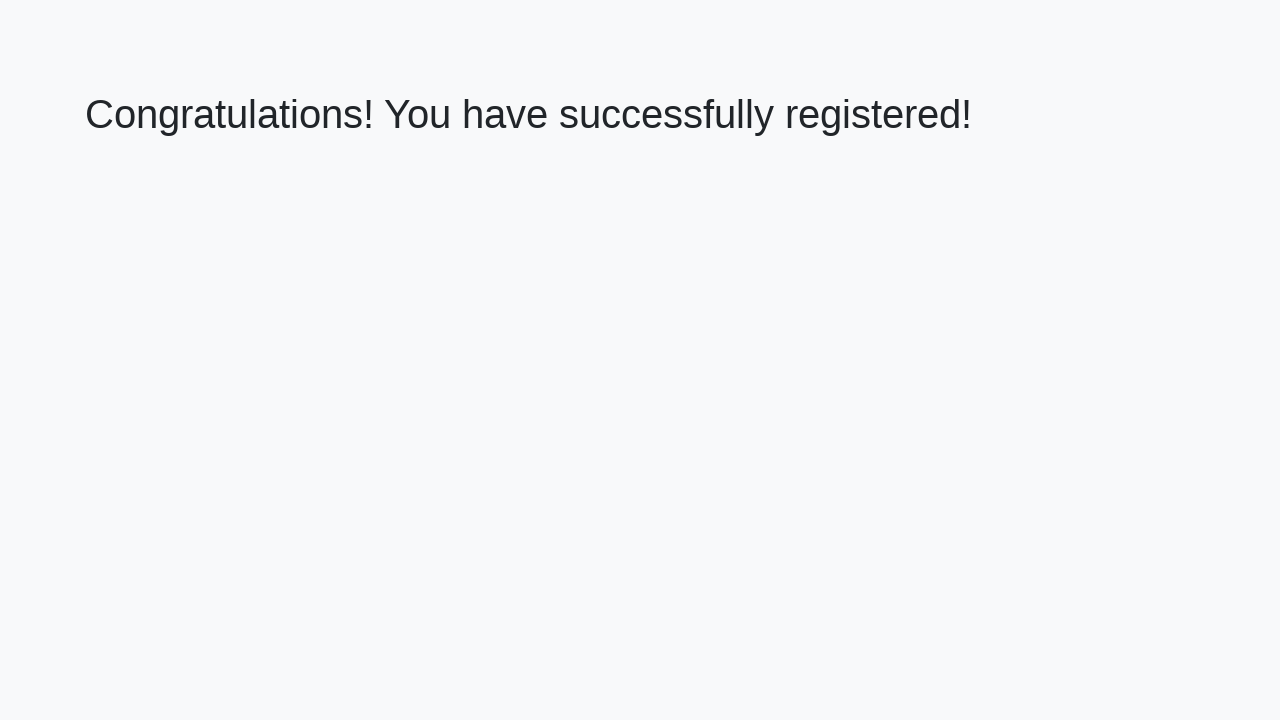

Retrieved success message text: 'Congratulations! You have successfully registered!'
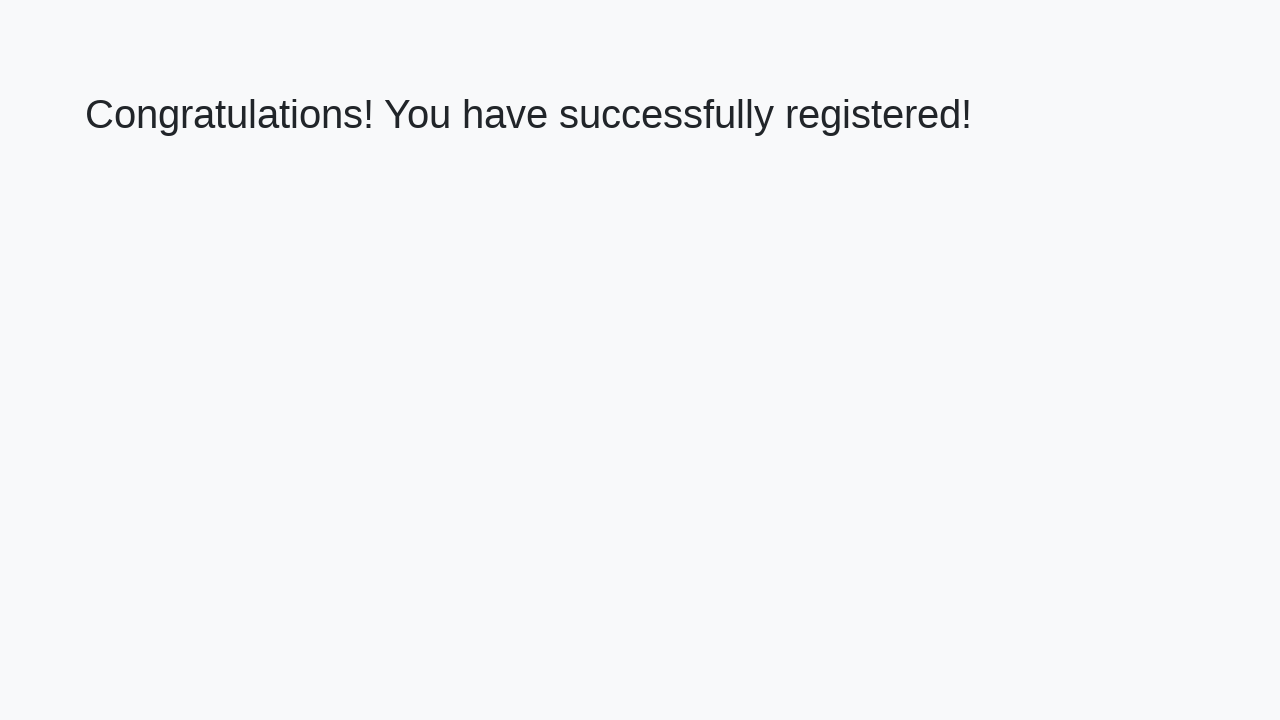

Verified success message matches expected text
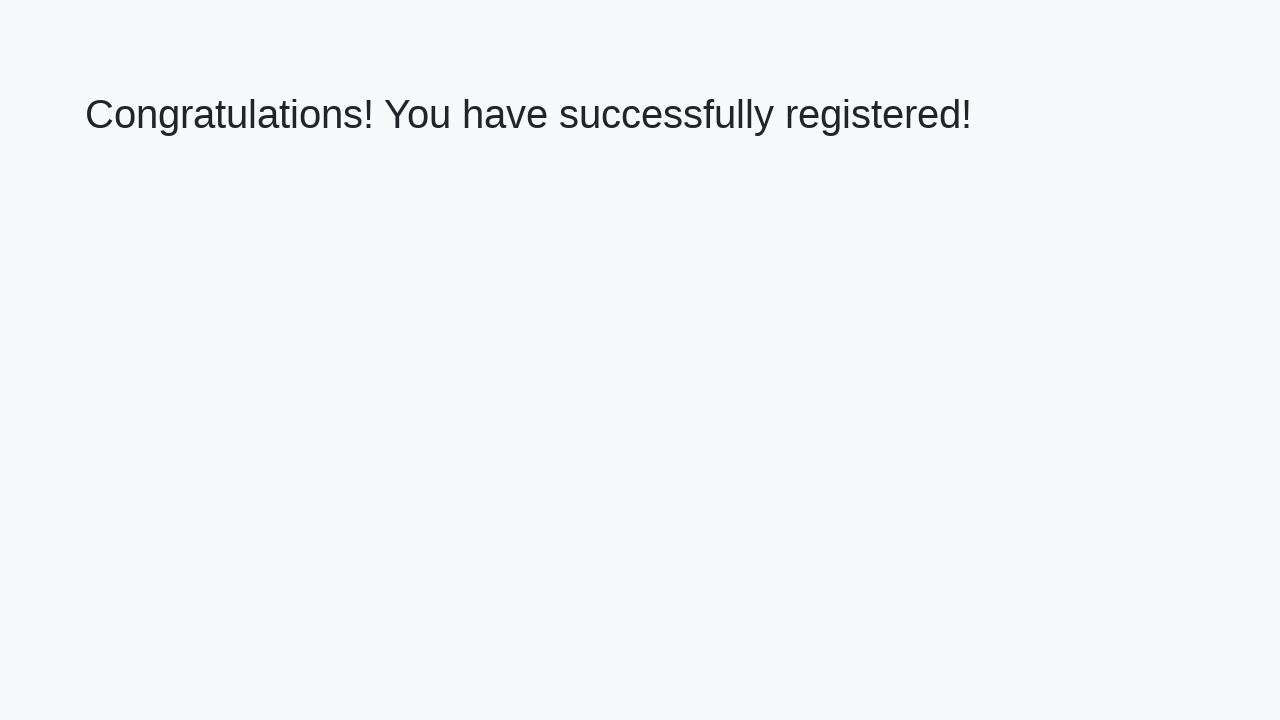

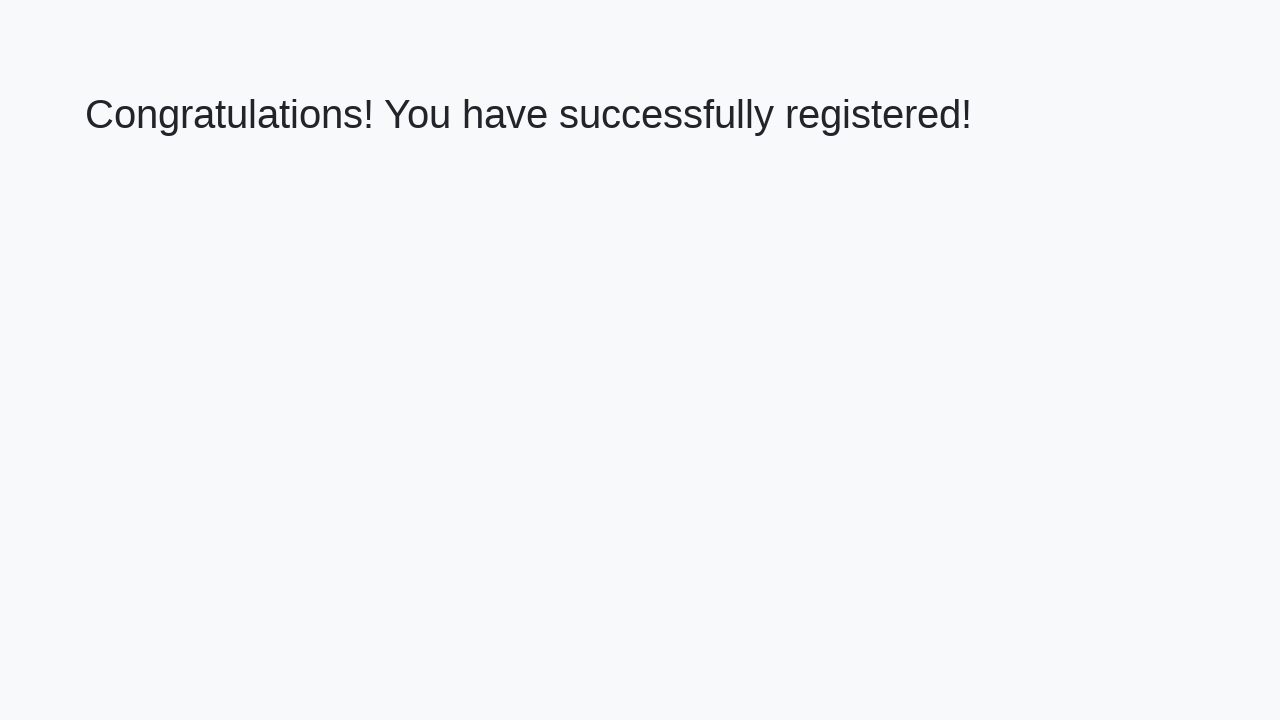